Tests keyboard actions by typing text into the first textarea, then using Ctrl+A to select all, Ctrl+C to copy, Tab to move to the second textarea, and Ctrl+V to paste the text.

Starting URL: https://text-compare.com/

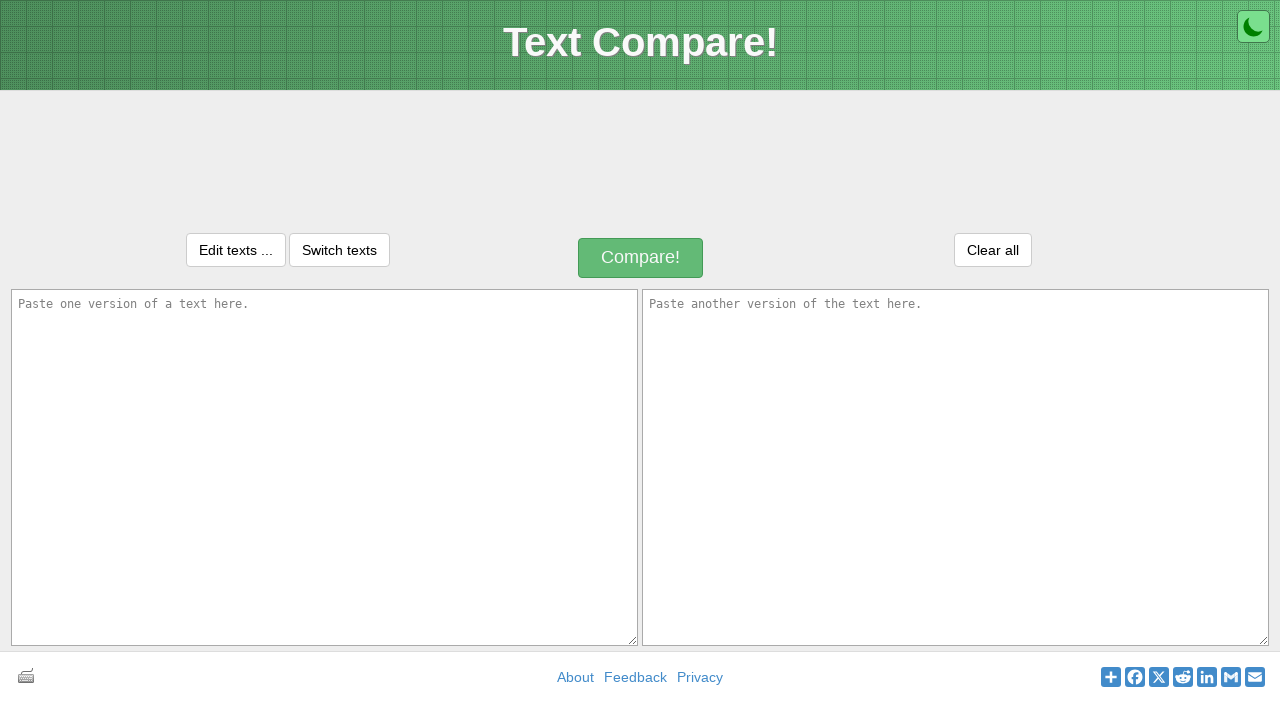

Filled first textarea with 'Welcome to Selenium' on textarea#inputText1
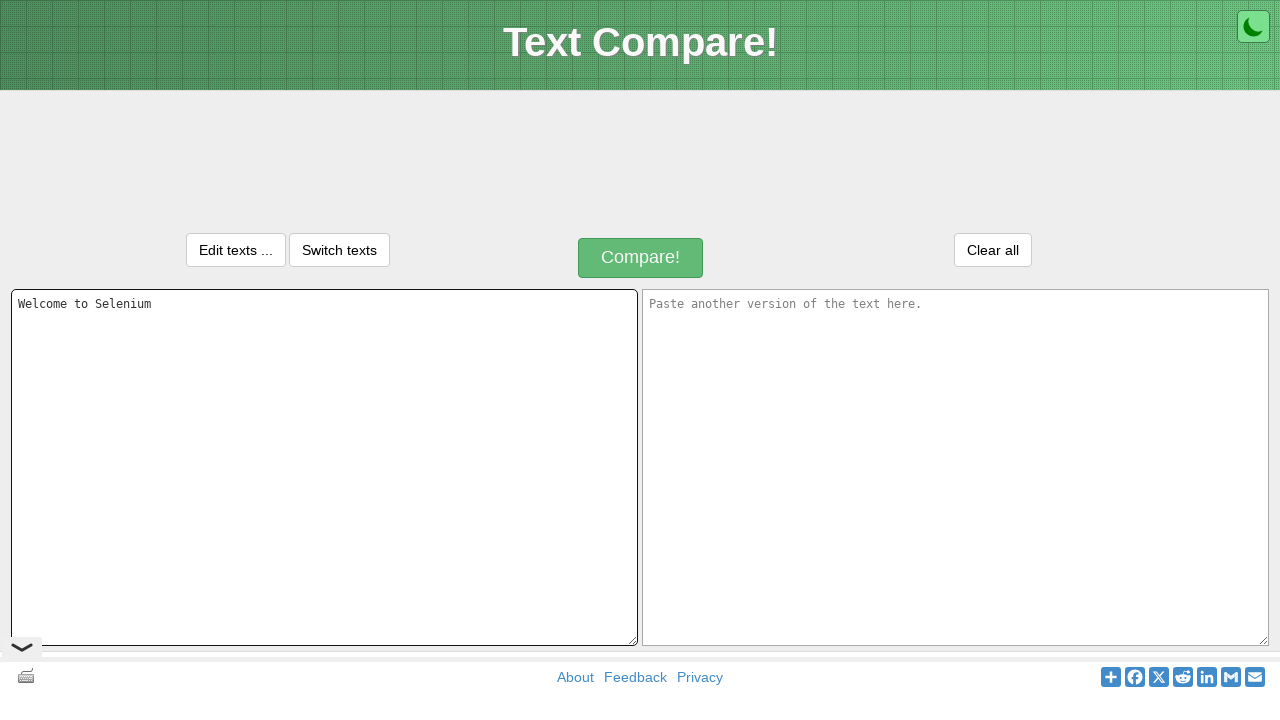

Clicked on first textarea to ensure focus at (324, 467) on textarea#inputText1
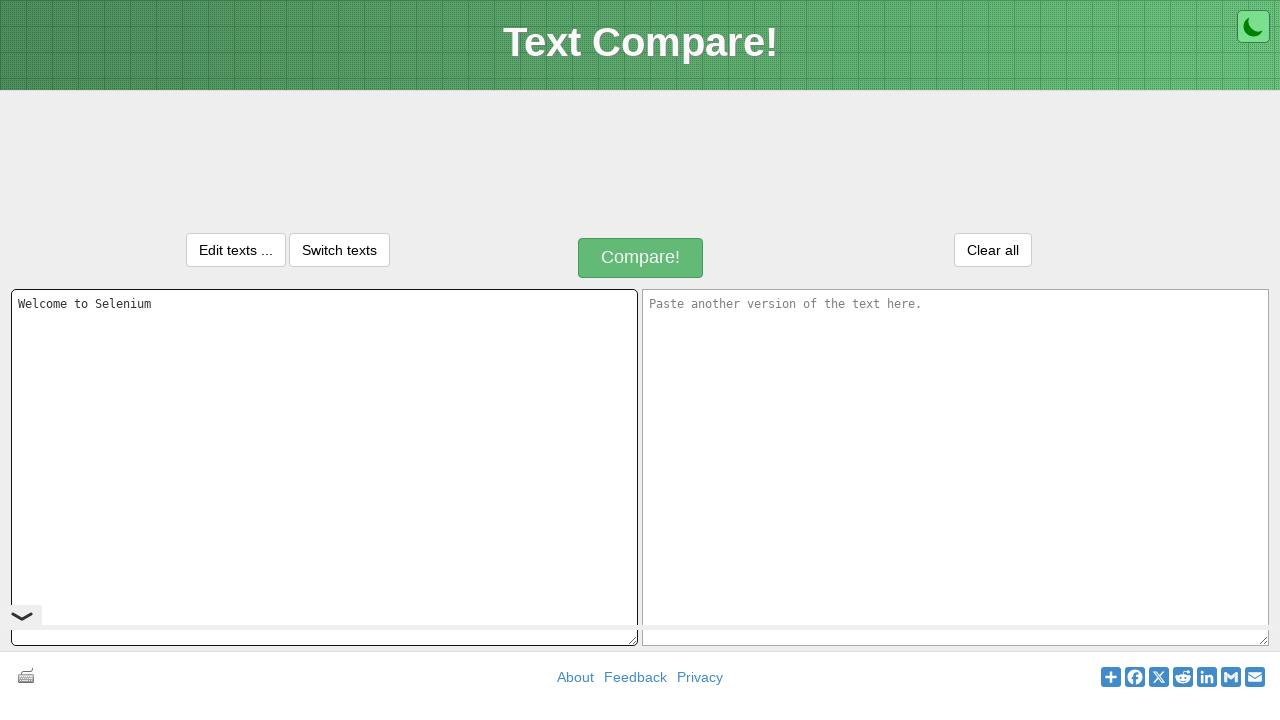

Selected all text in first textarea with Ctrl+A
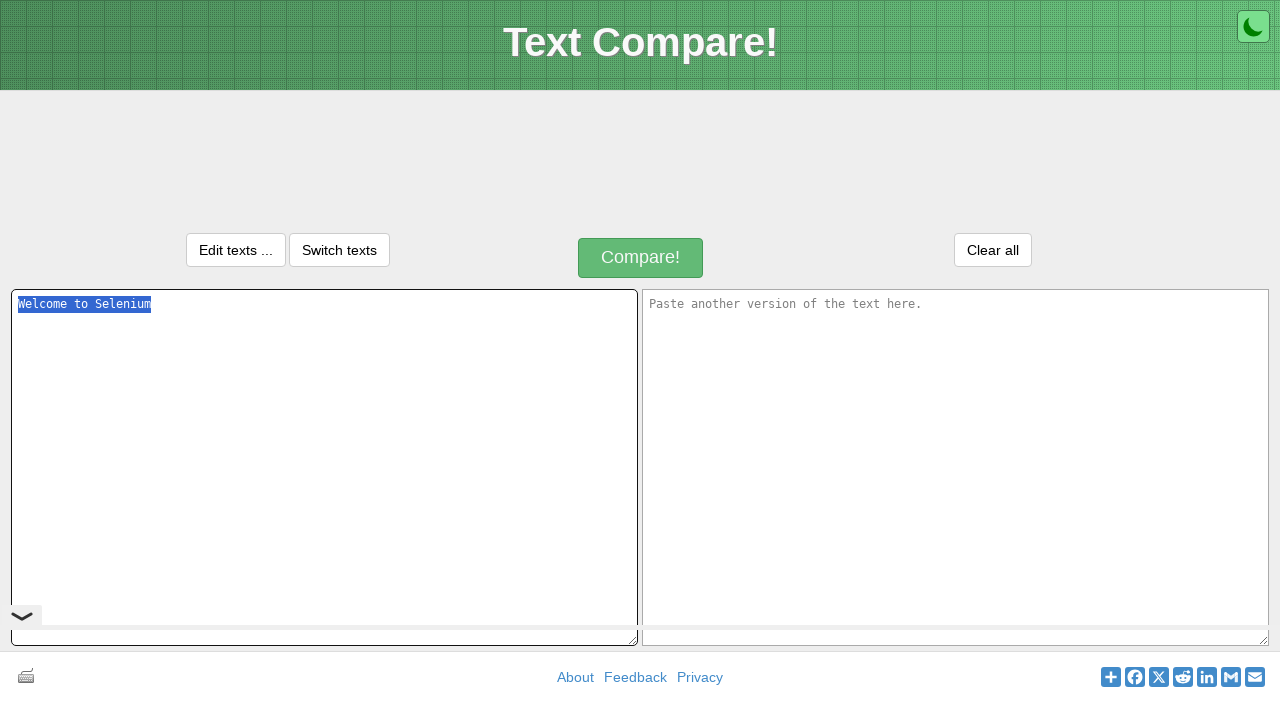

Copied selected text with Ctrl+C
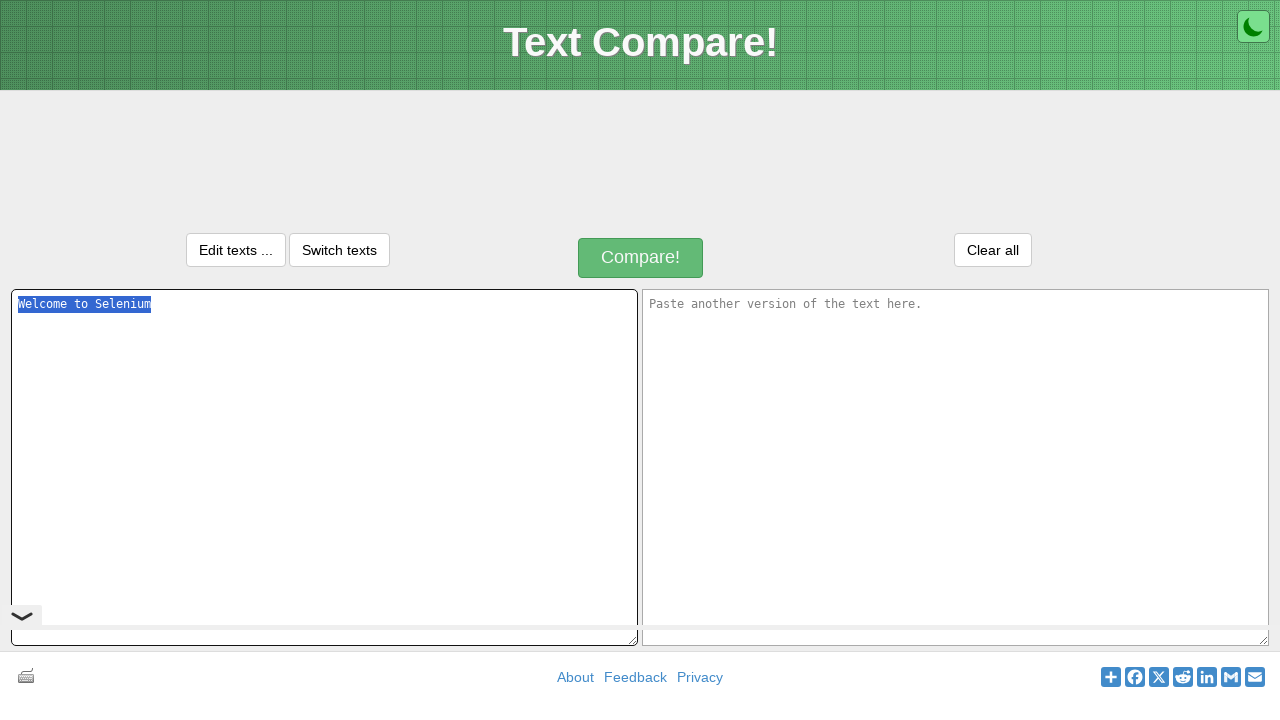

Pressed Tab to move to second textarea
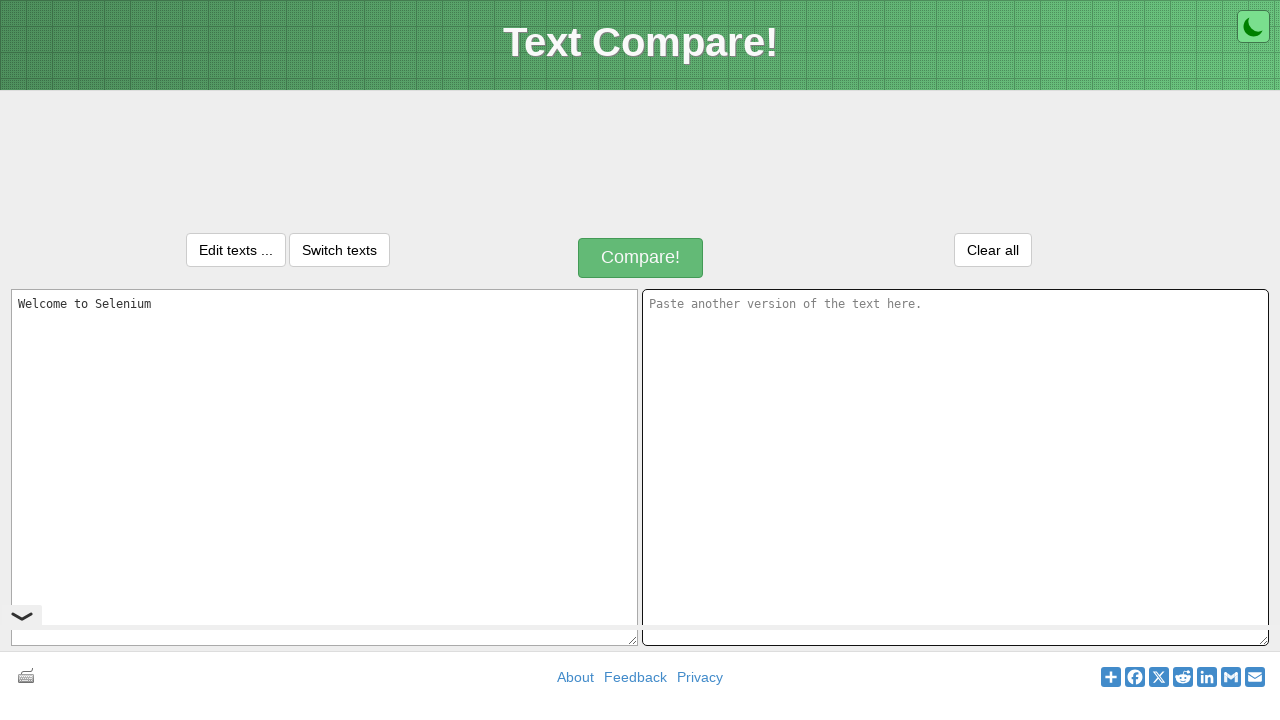

Pasted text into second textarea with Ctrl+V
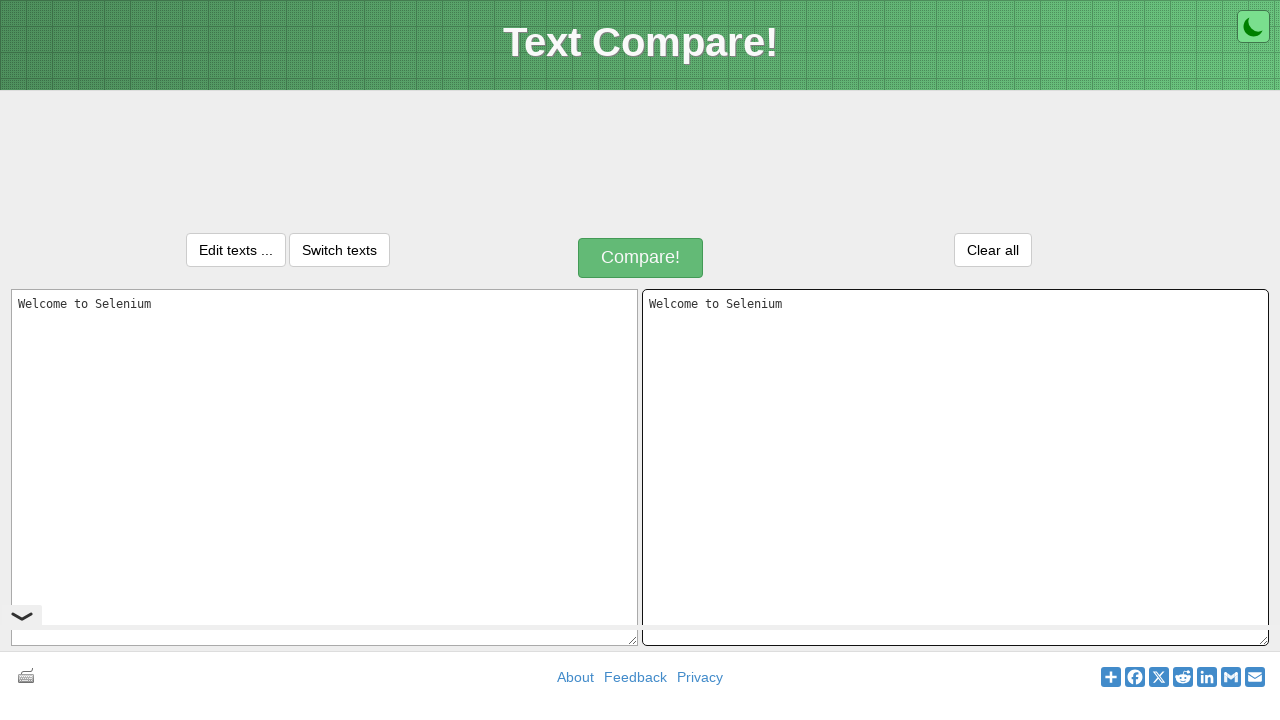

Waited 500ms for paste operation to complete
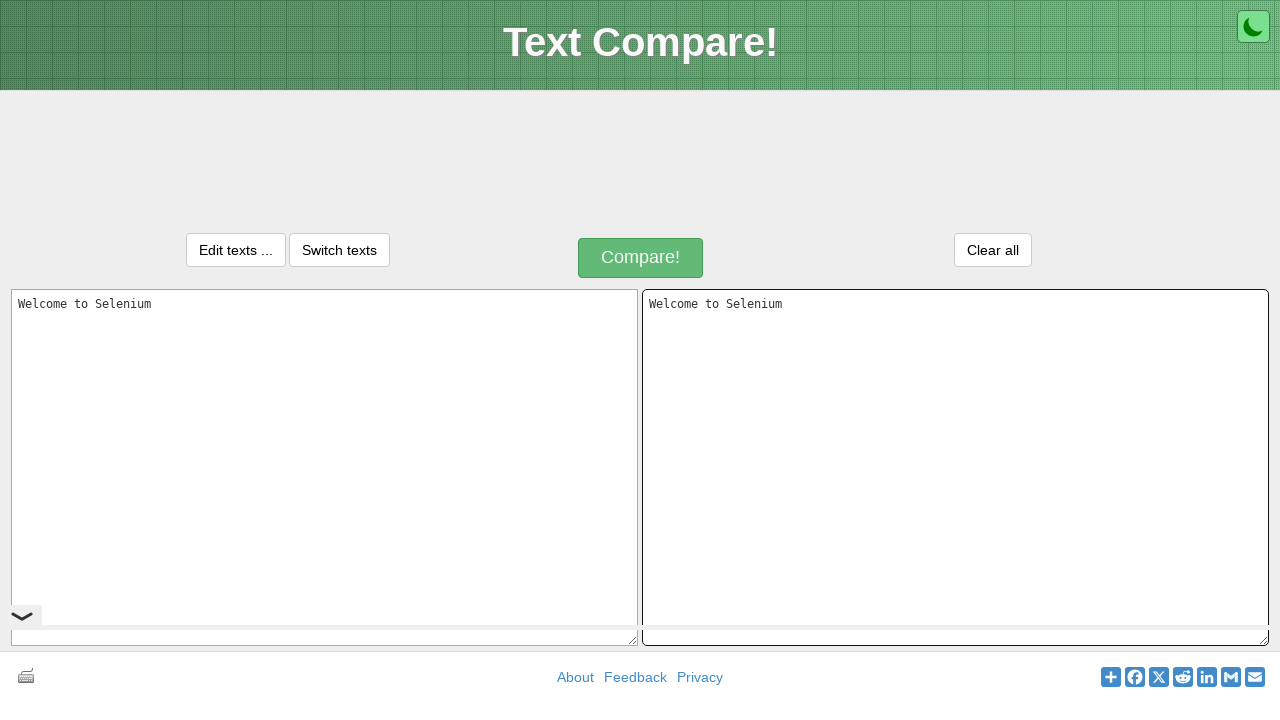

Verified second textarea contains pasted text
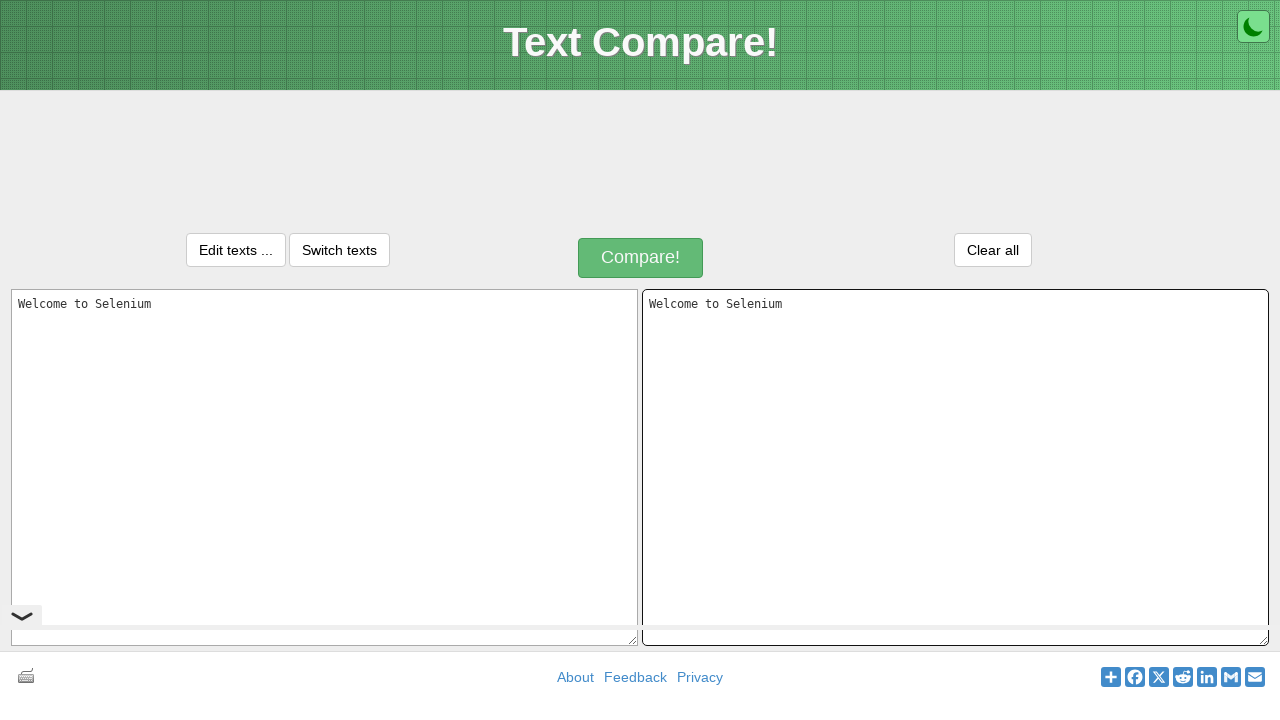

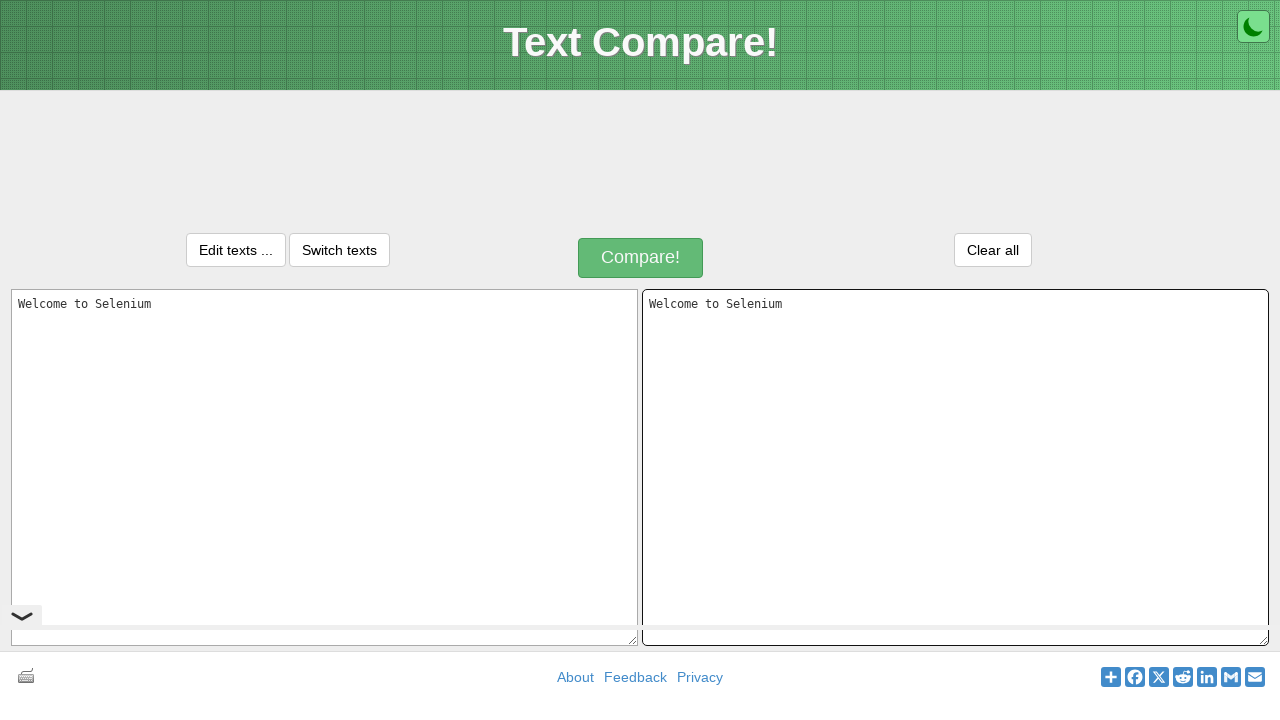